Tests selecting all items in a jQuery combo tree dropdown by clicking the dropdown and iterating through all available choices

Starting URL: https://www.jqueryscript.net/demo/Drop-Down-Combo-Tree/#google_vignette

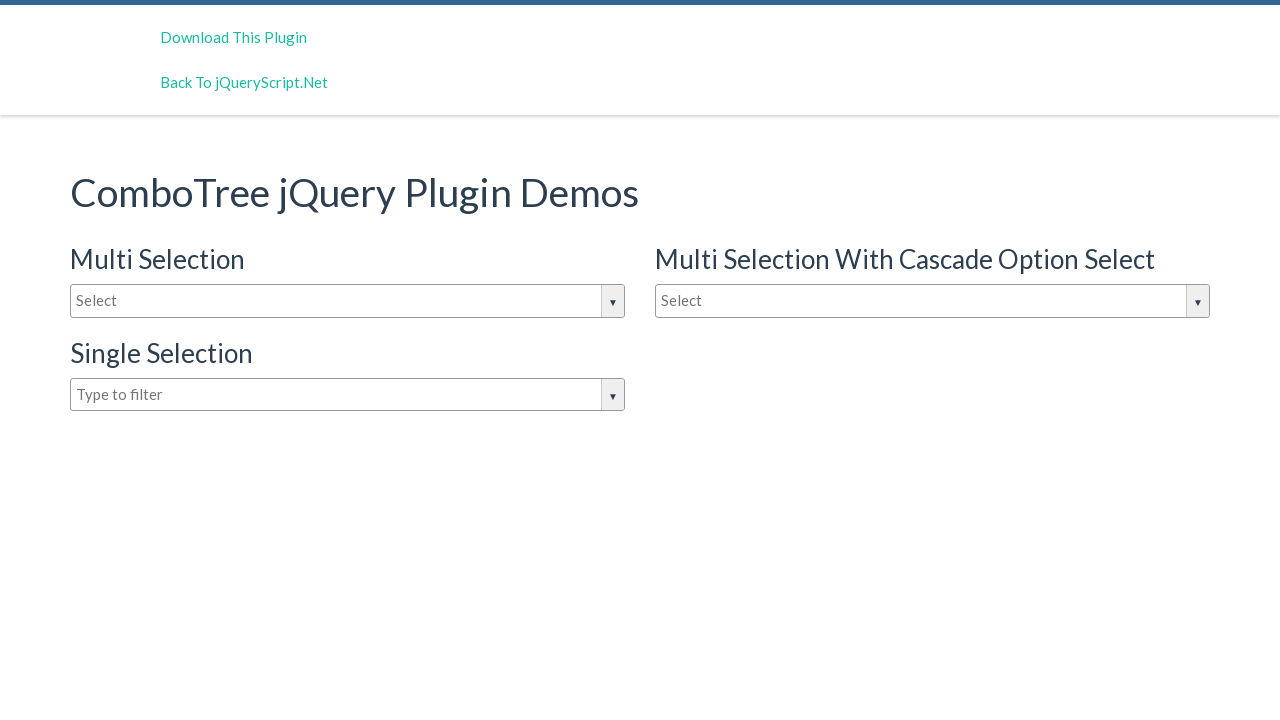

Clicked the jQuery combo tree dropdown to open it at (348, 301) on #justAnInputBox
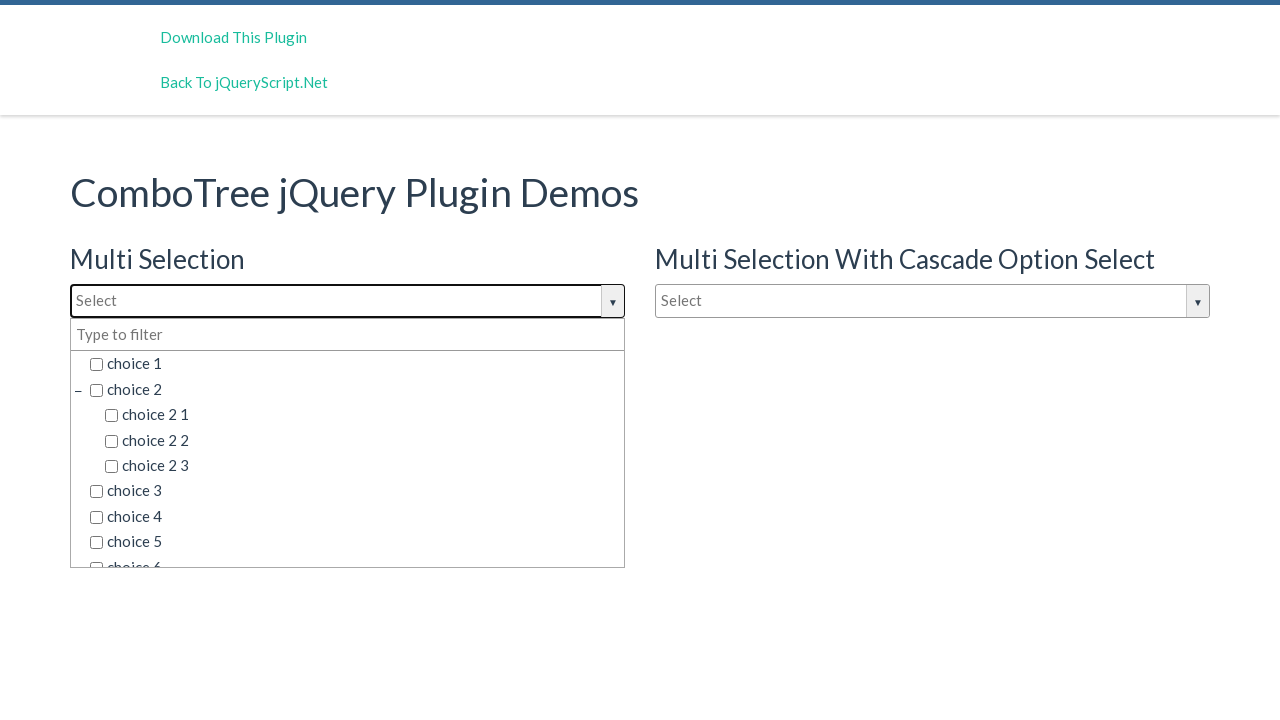

Waited for dropdown choices to become visible
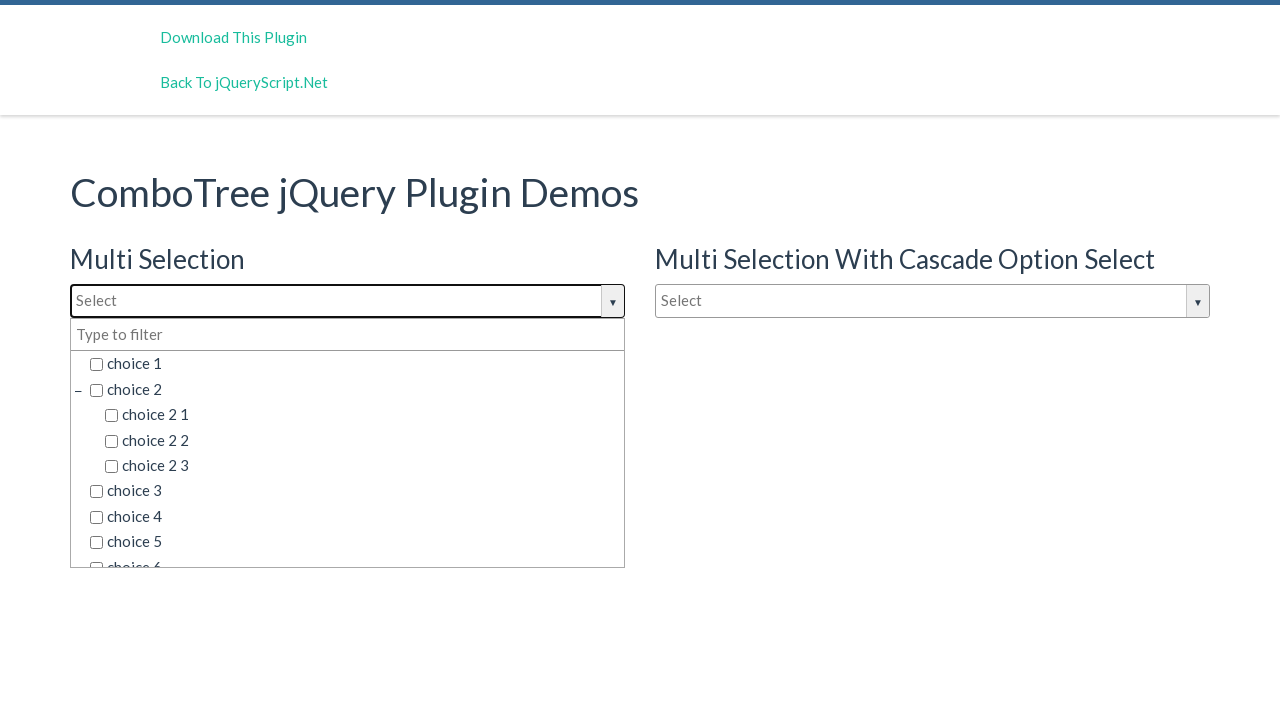

Retrieved all available choice elements from the dropdown
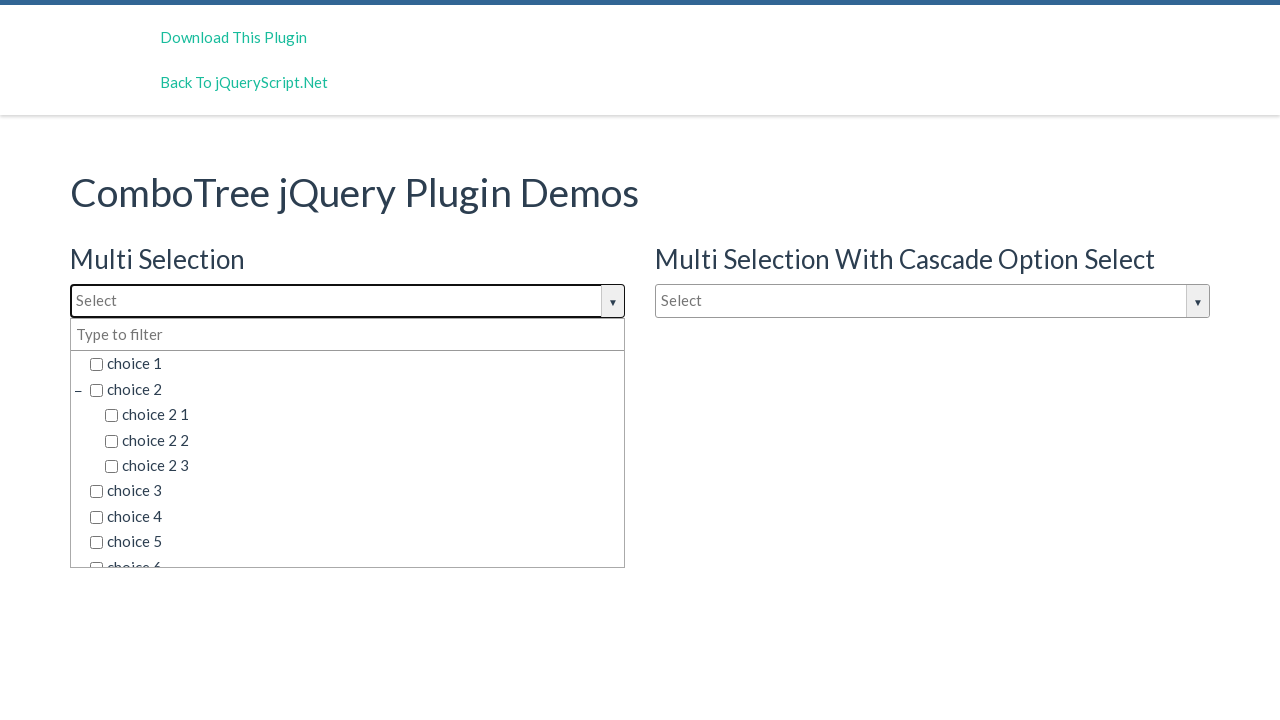

Clicked a choice item in the dropdown at (355, 364) on span.comboTreeItemTitle >> nth=0
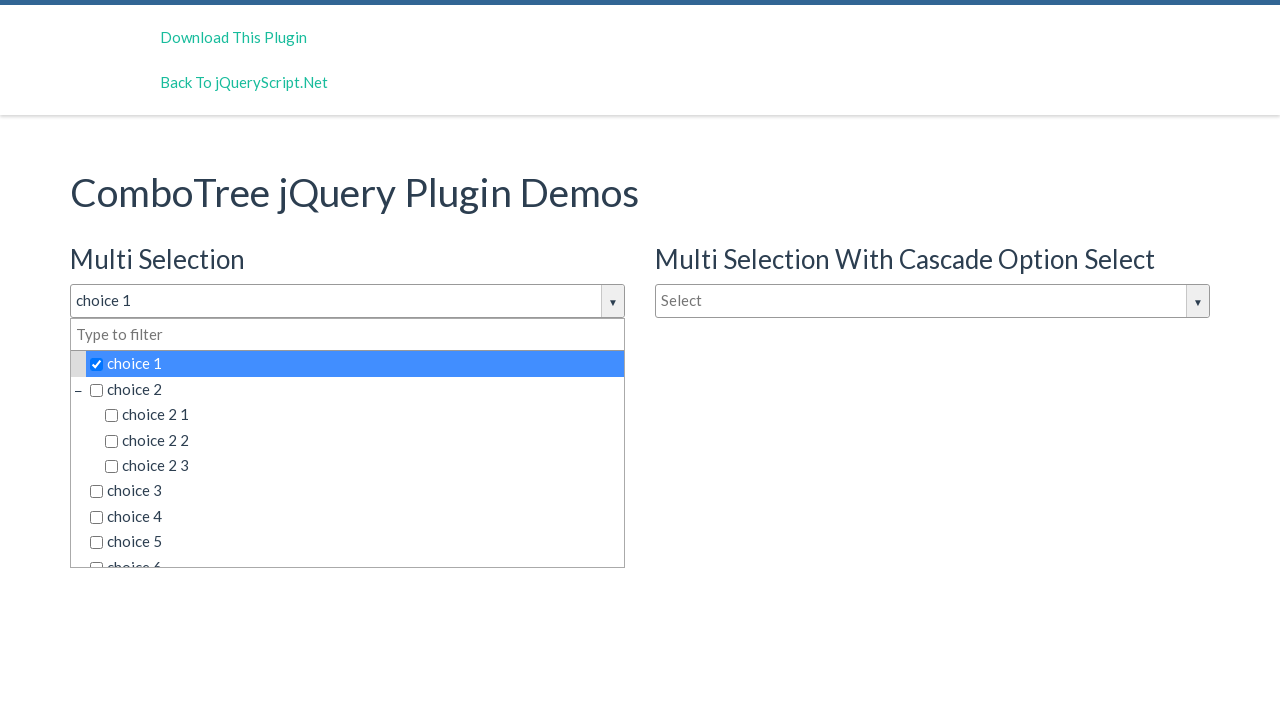

Clicked a choice item in the dropdown at (355, 389) on span.comboTreeItemTitle >> nth=1
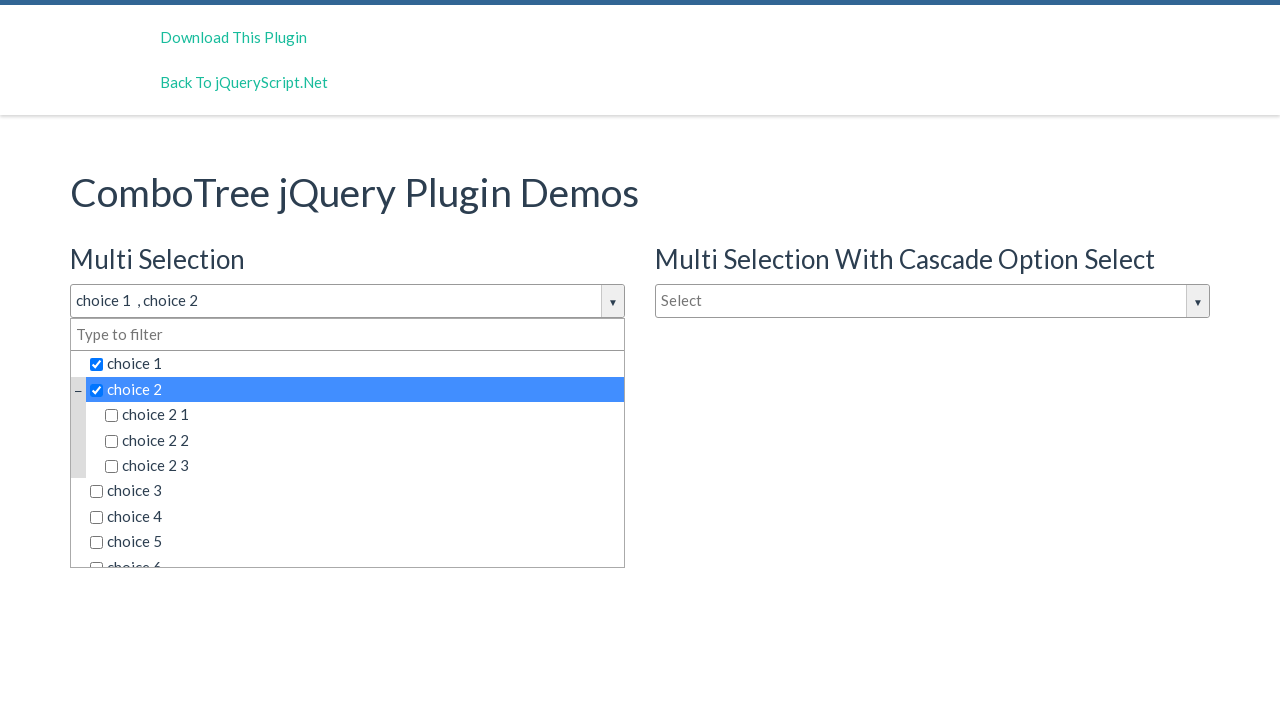

Clicked a choice item in the dropdown at (362, 415) on span.comboTreeItemTitle >> nth=2
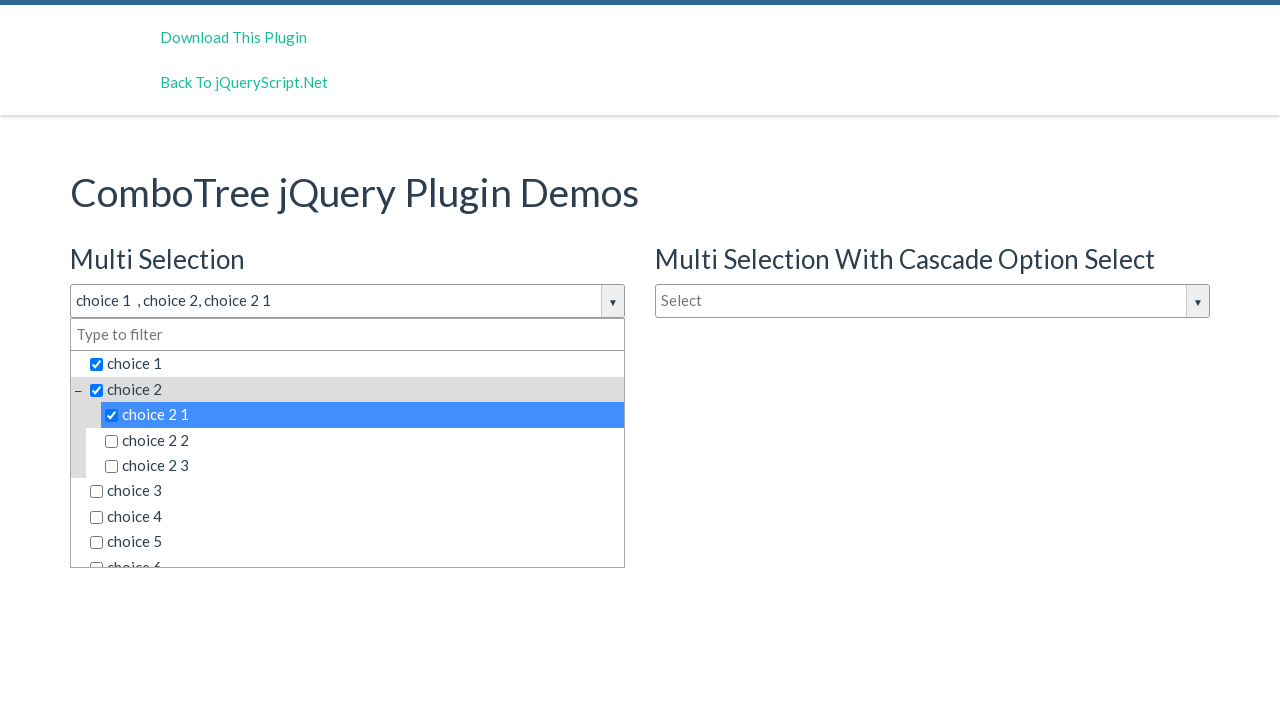

Clicked a choice item in the dropdown at (362, 440) on span.comboTreeItemTitle >> nth=3
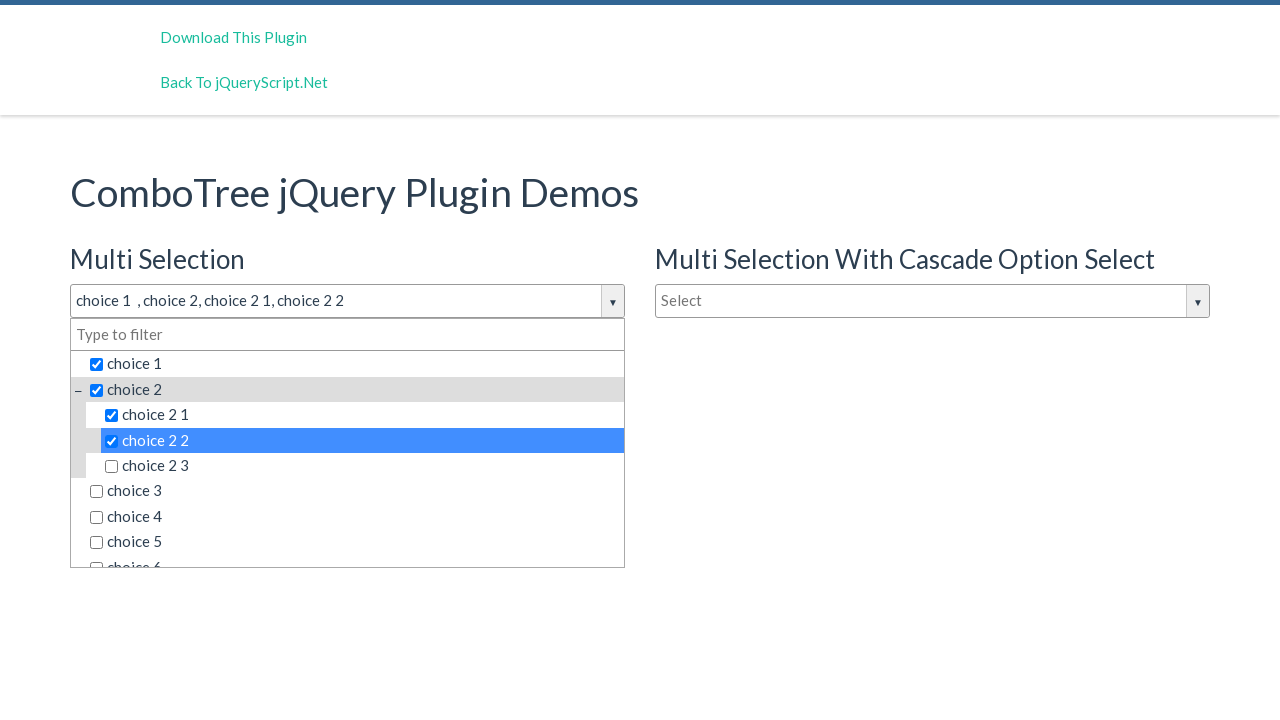

Clicked a choice item in the dropdown at (362, 466) on span.comboTreeItemTitle >> nth=4
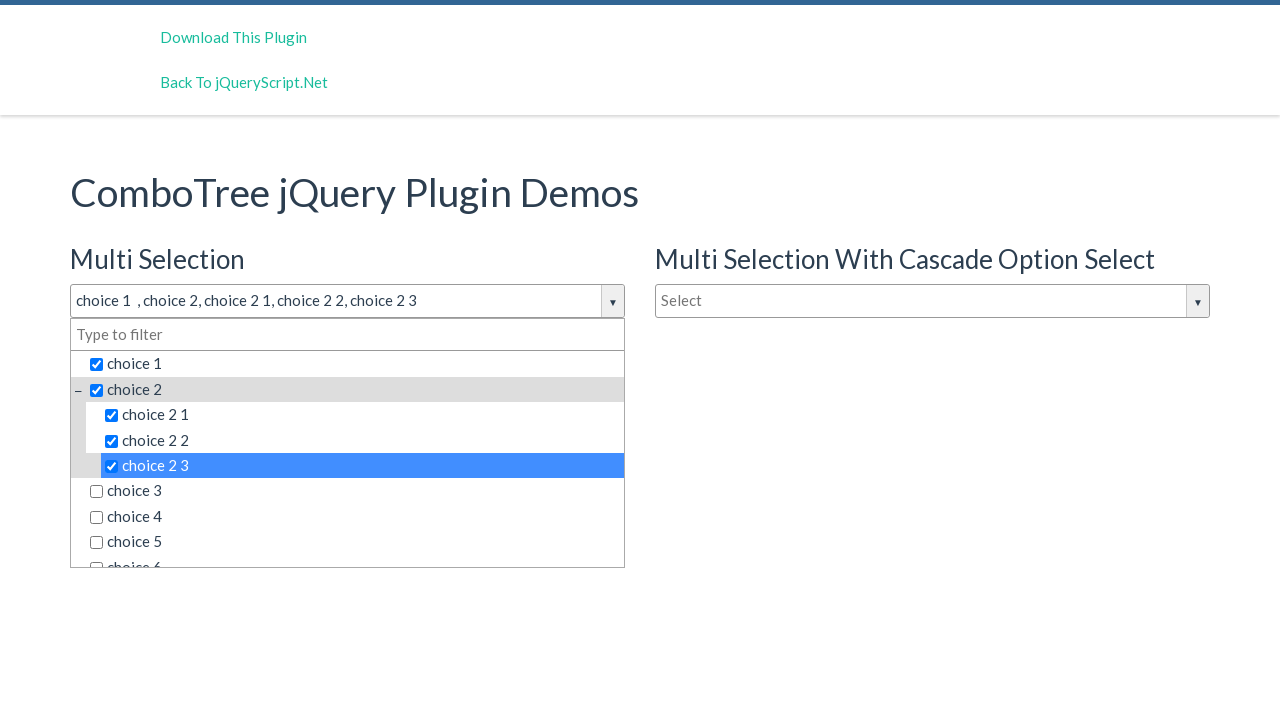

Clicked a choice item in the dropdown at (355, 491) on span.comboTreeItemTitle >> nth=5
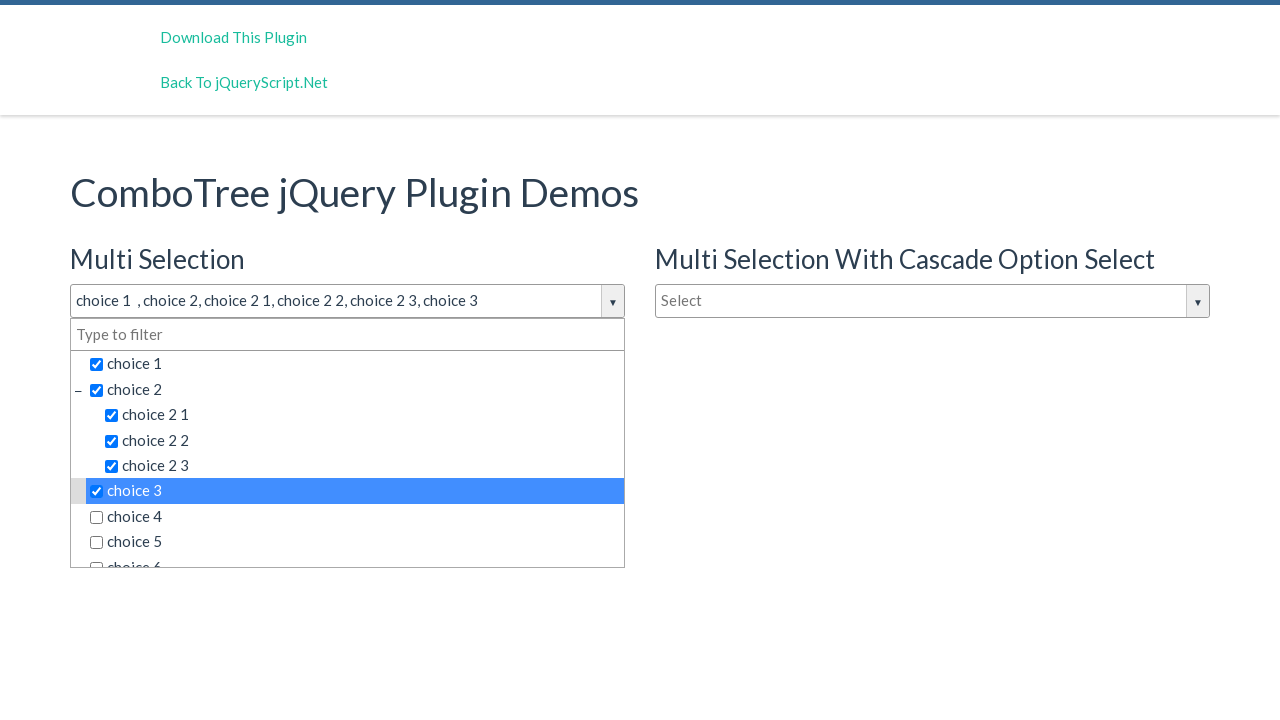

Clicked a choice item in the dropdown at (355, 517) on span.comboTreeItemTitle >> nth=6
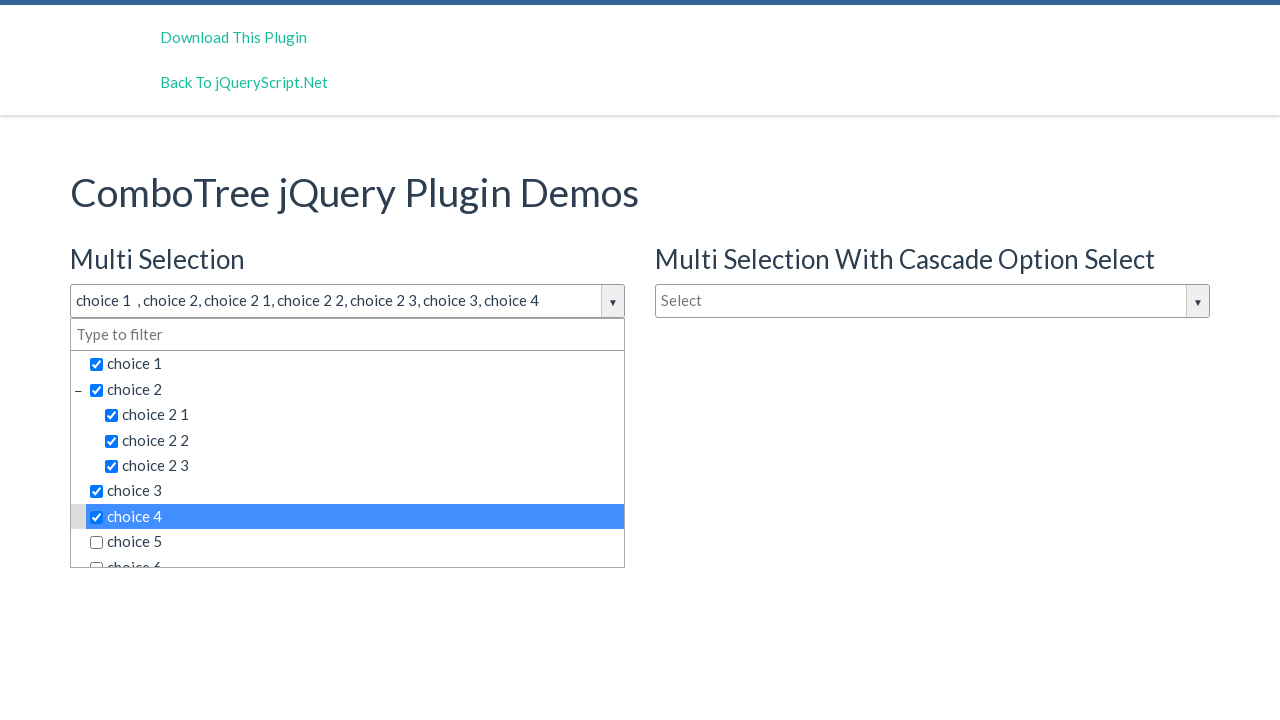

Clicked a choice item in the dropdown at (355, 542) on span.comboTreeItemTitle >> nth=7
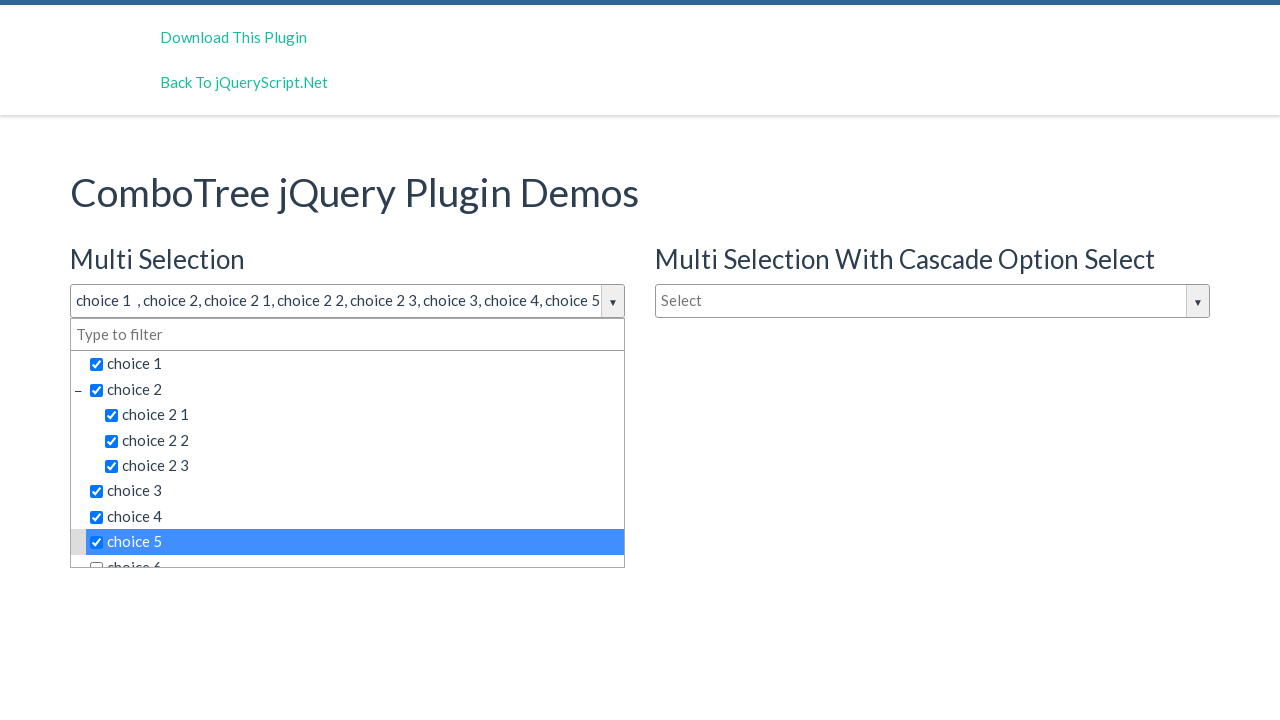

Clicked a choice item in the dropdown at (355, 554) on span.comboTreeItemTitle >> nth=8
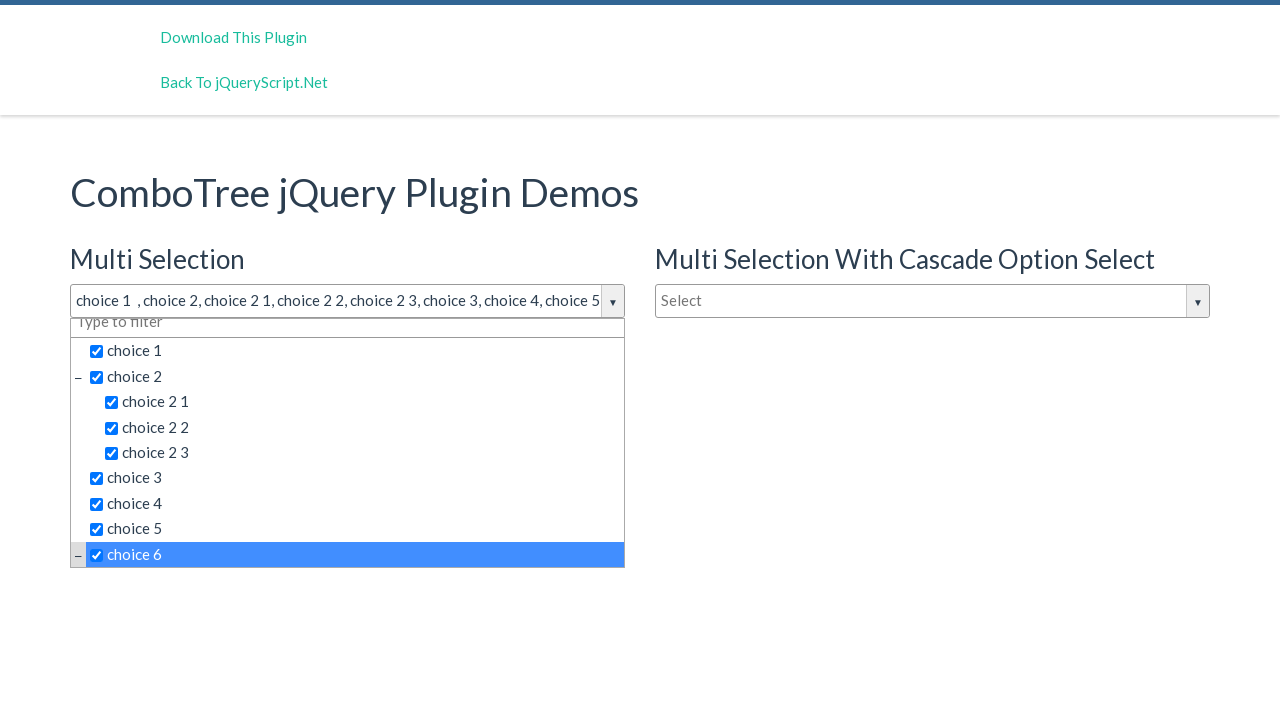

Clicked a choice item in the dropdown at (362, 443) on span.comboTreeItemTitle >> nth=9
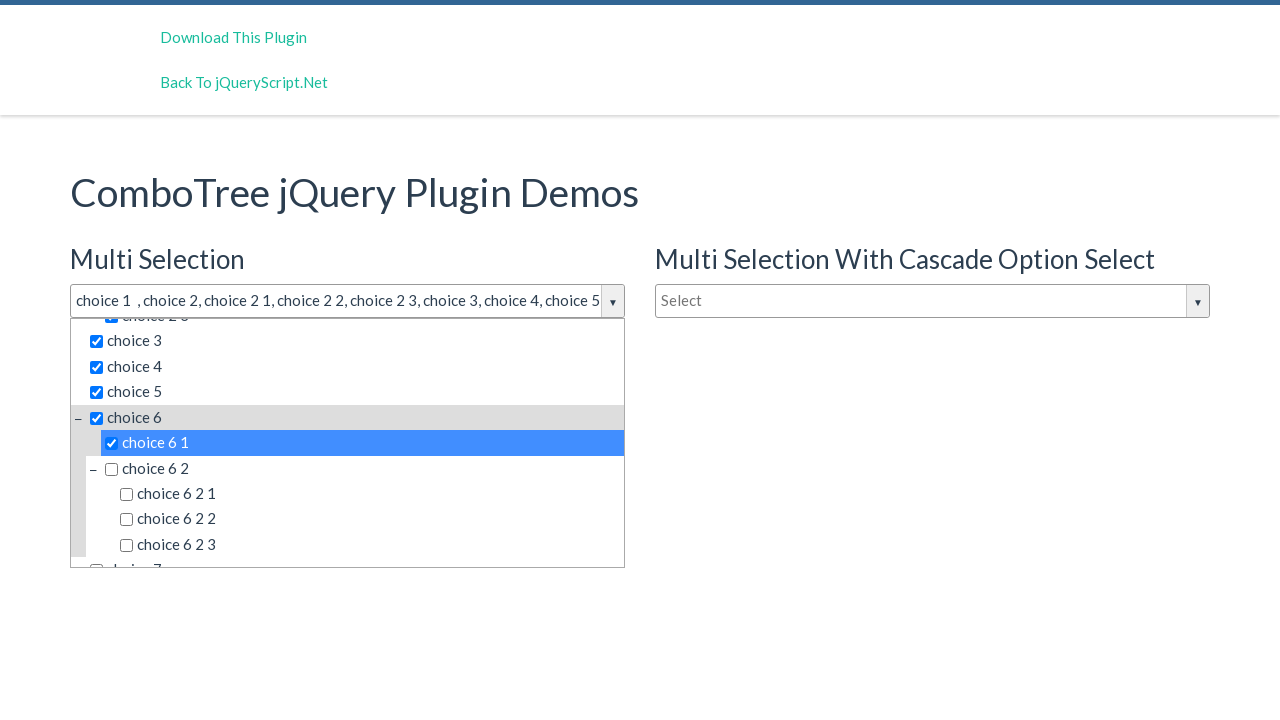

Clicked a choice item in the dropdown at (362, 468) on span.comboTreeItemTitle >> nth=10
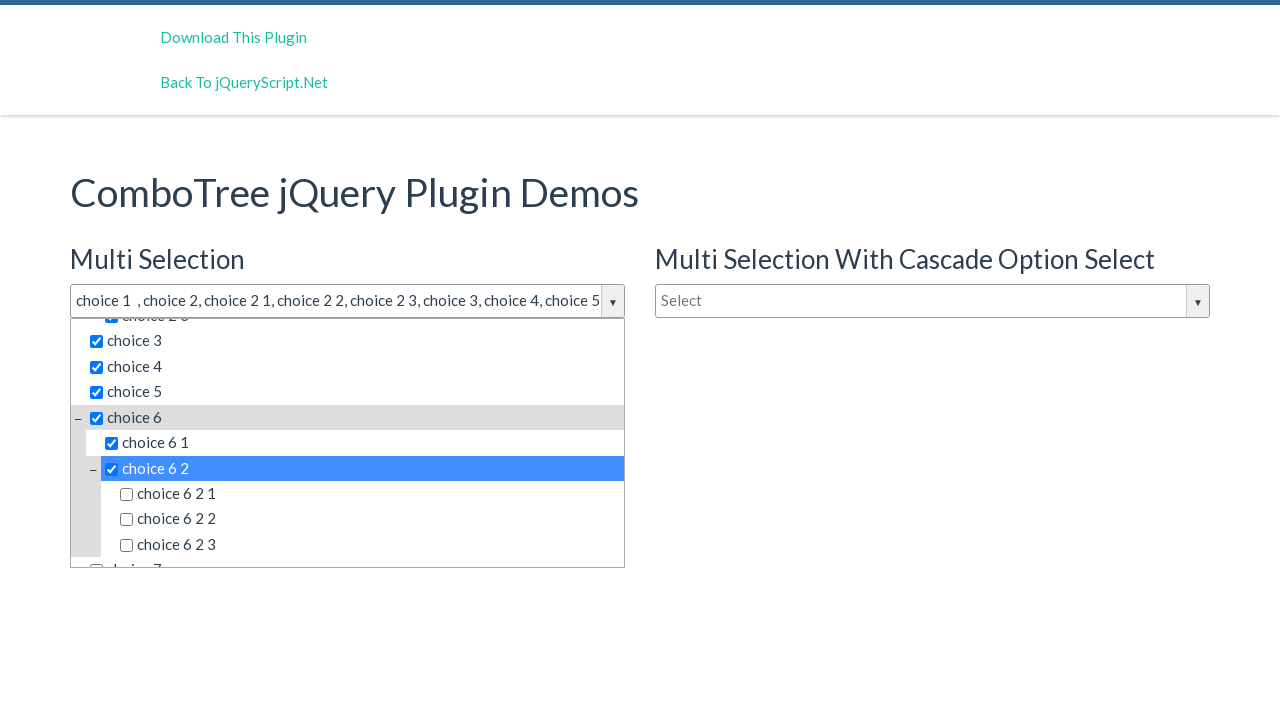

Clicked a choice item in the dropdown at (370, 494) on span.comboTreeItemTitle >> nth=11
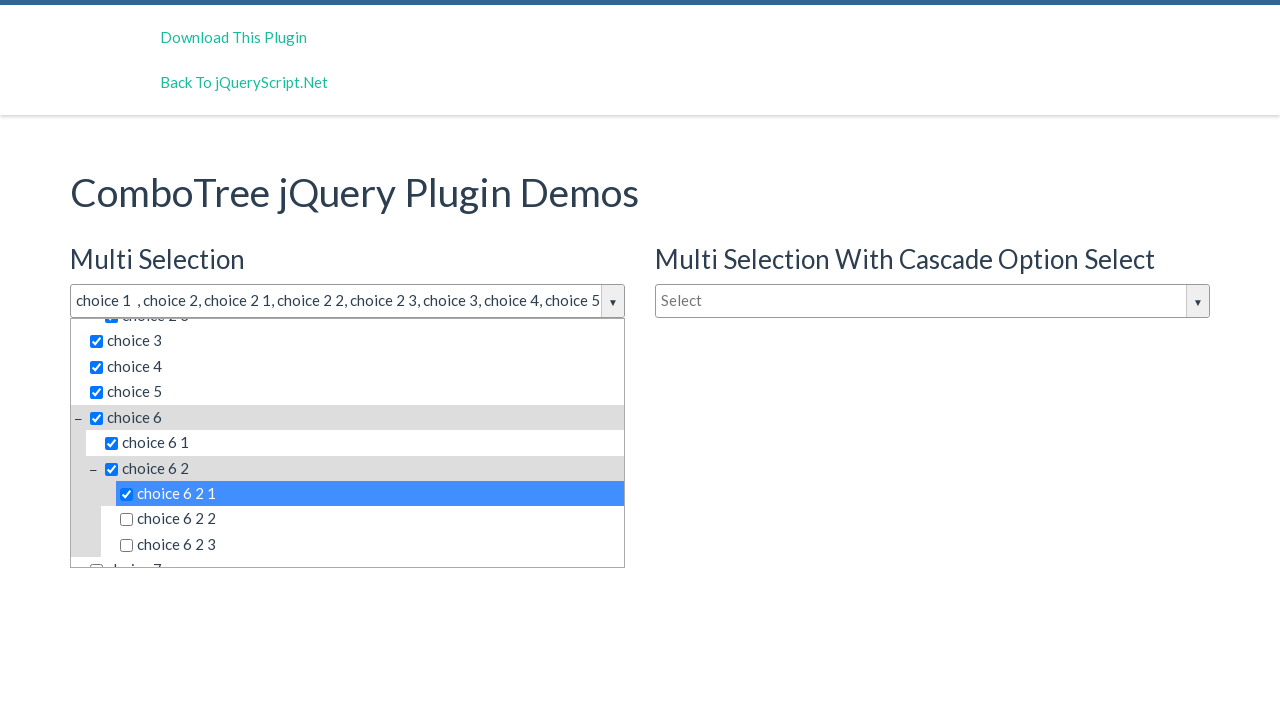

Clicked a choice item in the dropdown at (370, 519) on span.comboTreeItemTitle >> nth=12
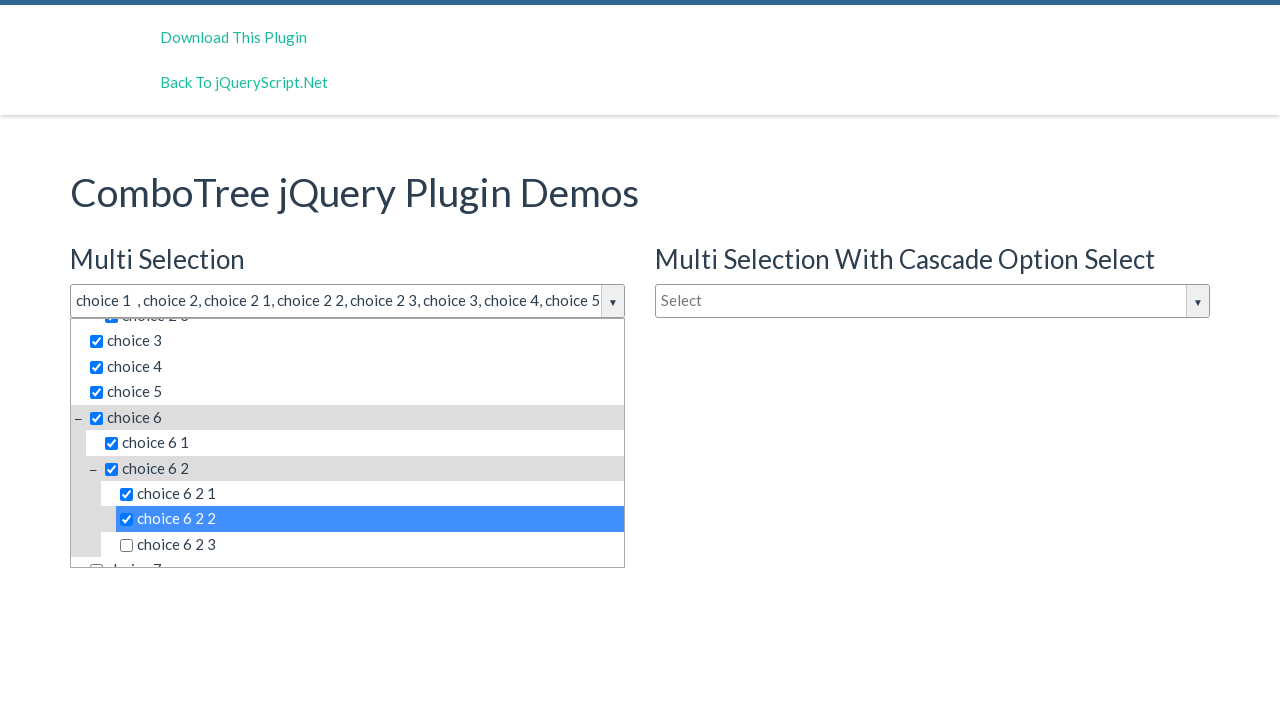

Clicked a choice item in the dropdown at (370, 545) on span.comboTreeItemTitle >> nth=13
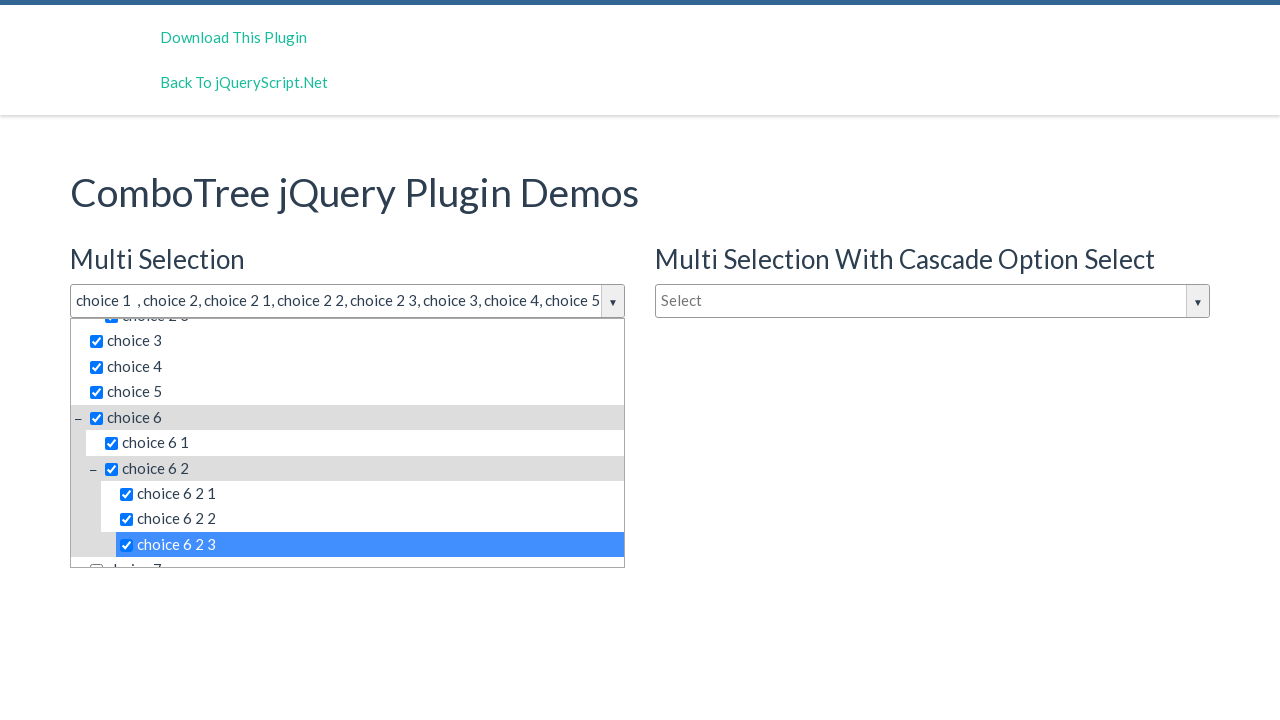

Clicked a choice item in the dropdown at (355, 554) on span.comboTreeItemTitle >> nth=14
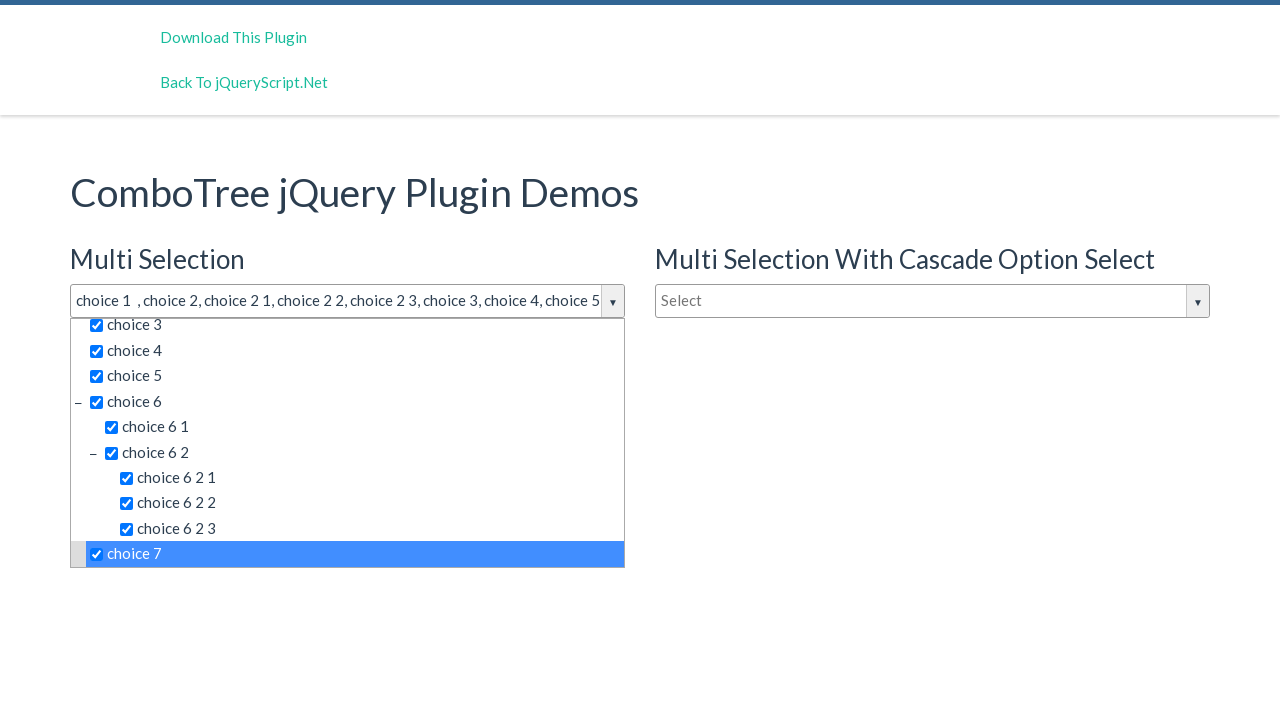

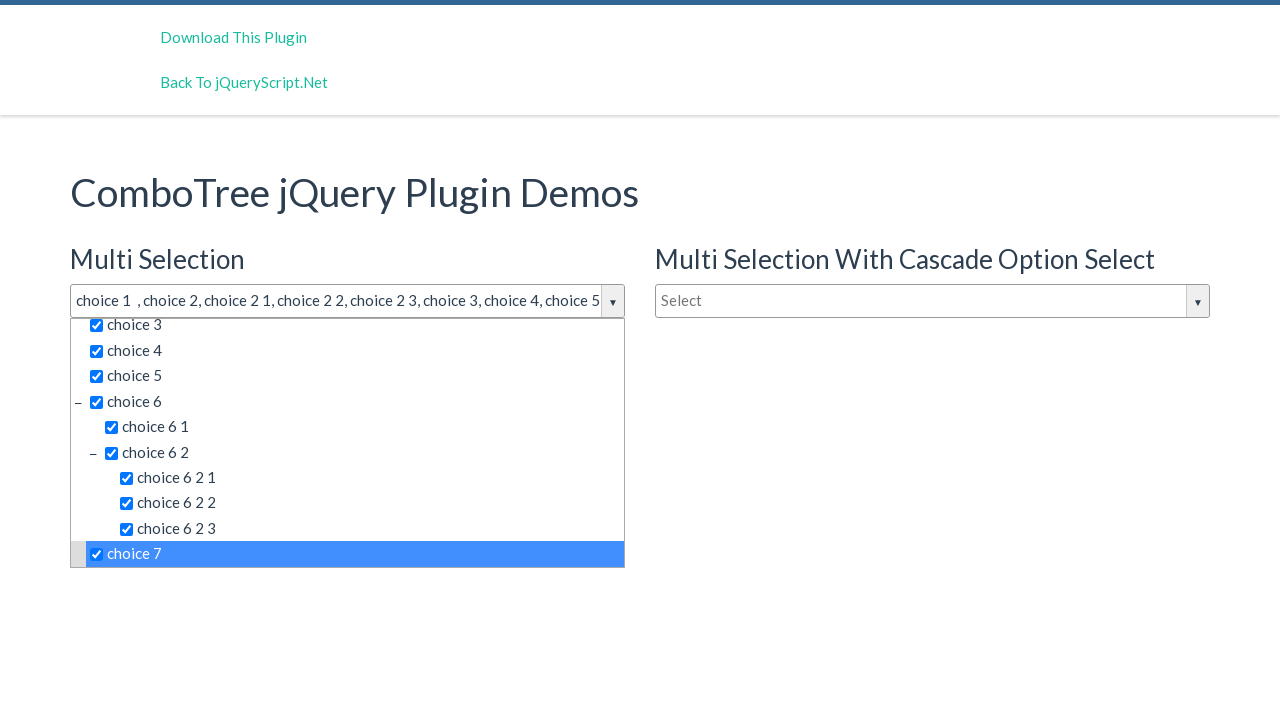